Tests checkbox states by verifying initial states, clicking checkboxes, and asserting the resulting states

Starting URL: https://the-internet.herokuapp.com/checkboxes

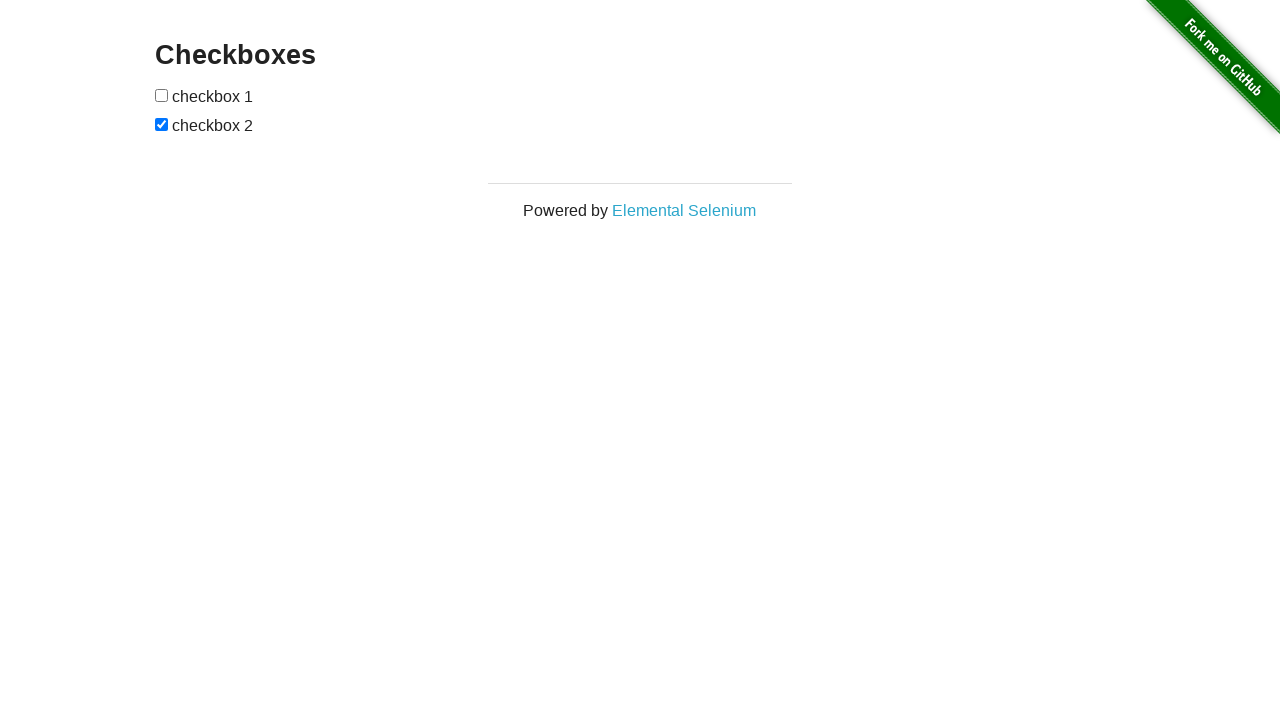

Located first checkbox element
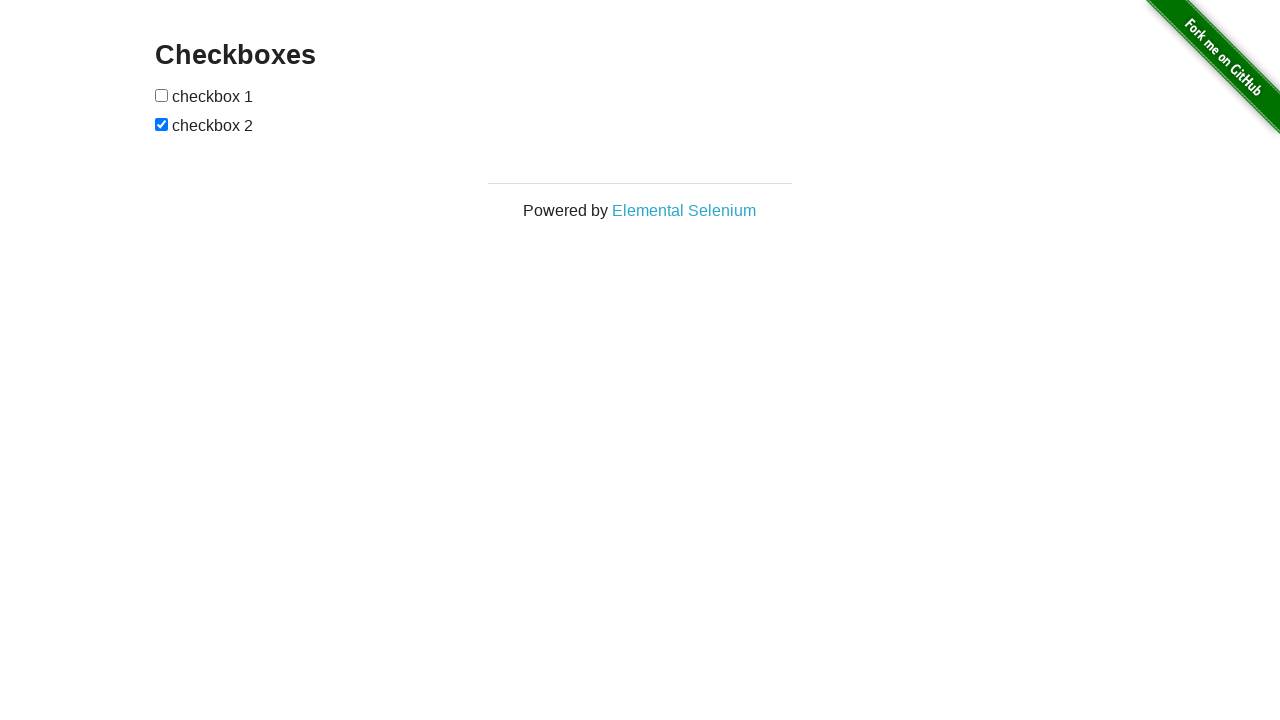

Located second checkbox element
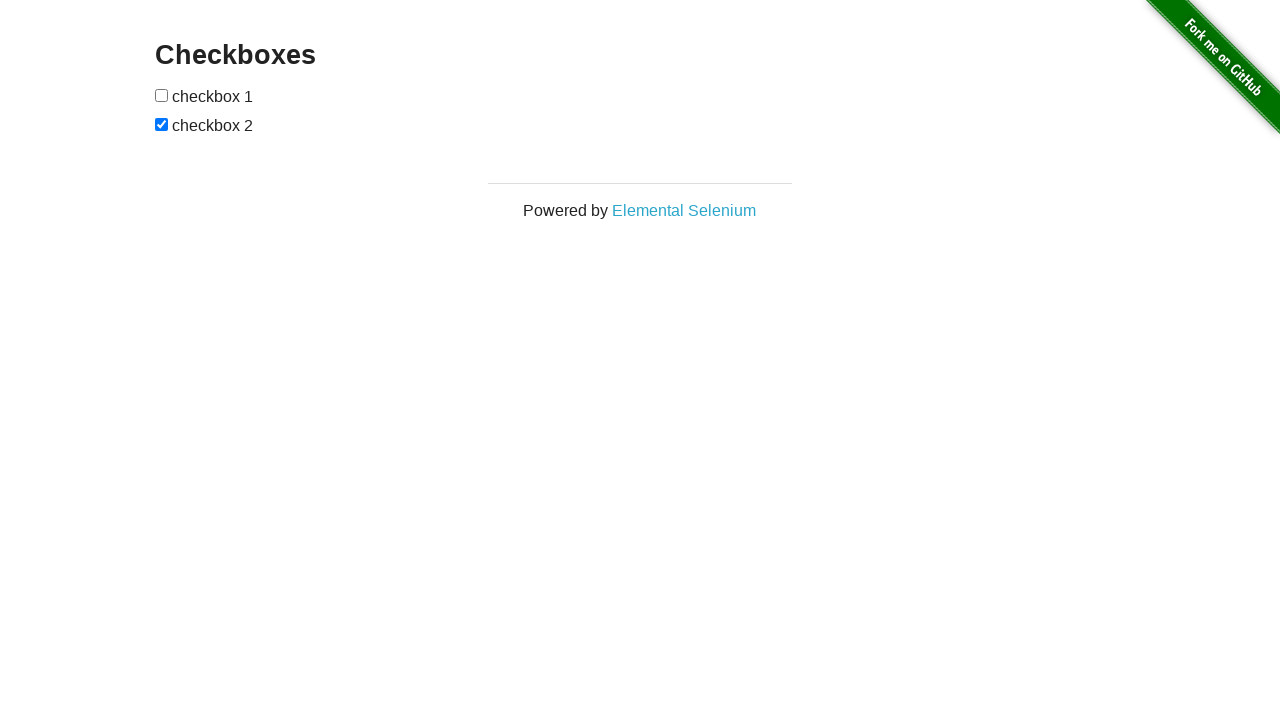

Verified first checkbox is unchecked initially
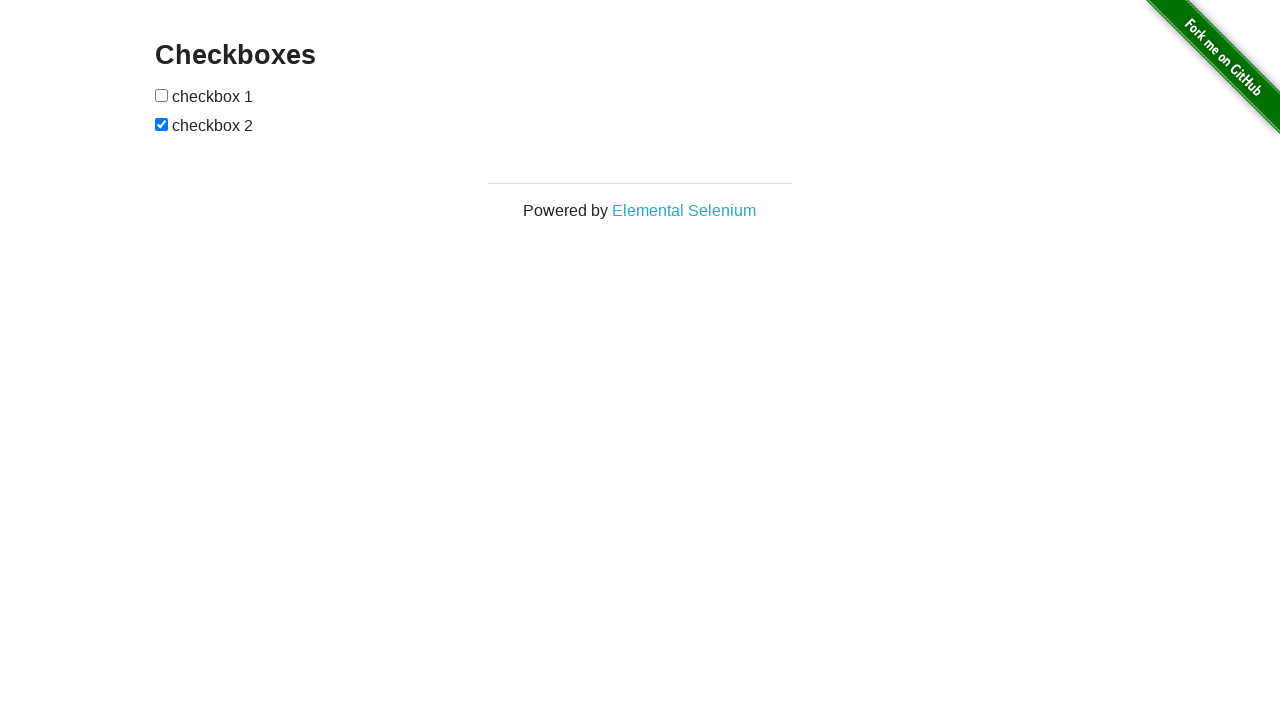

Verified second checkbox is checked initially
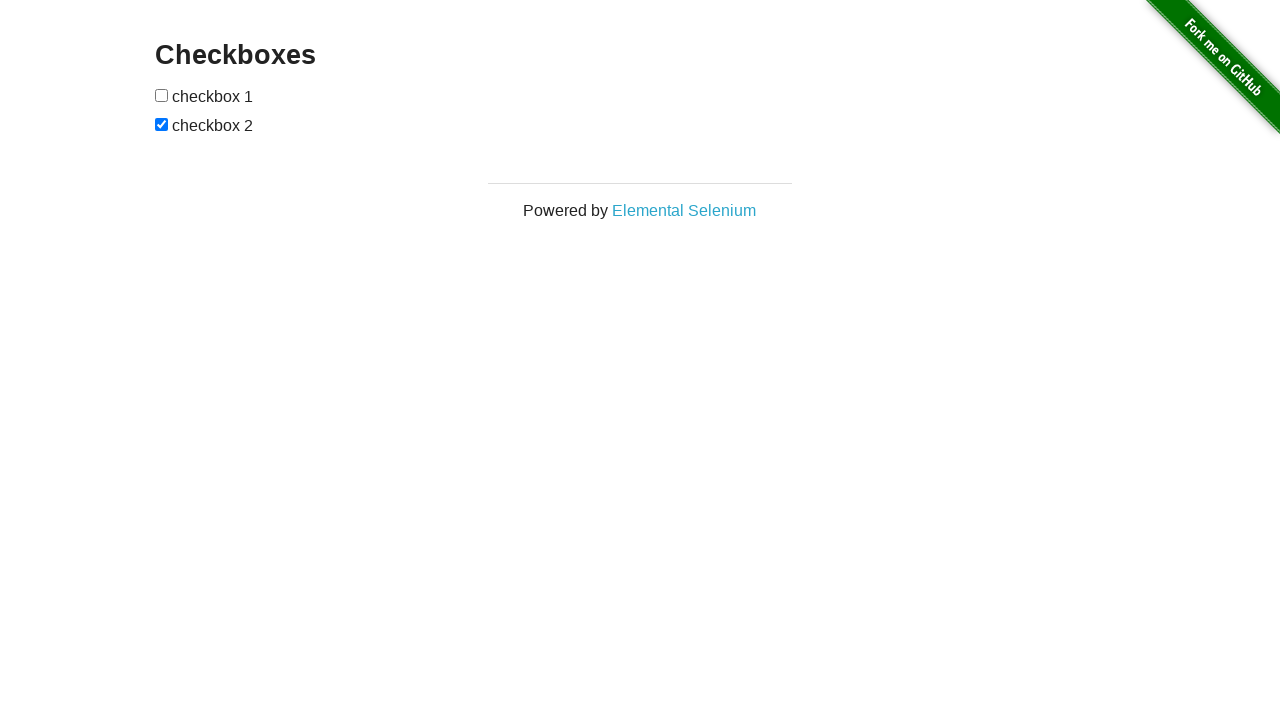

Clicked first checkbox at (162, 95) on xpath=//input[@type='checkbox'] >> nth=0
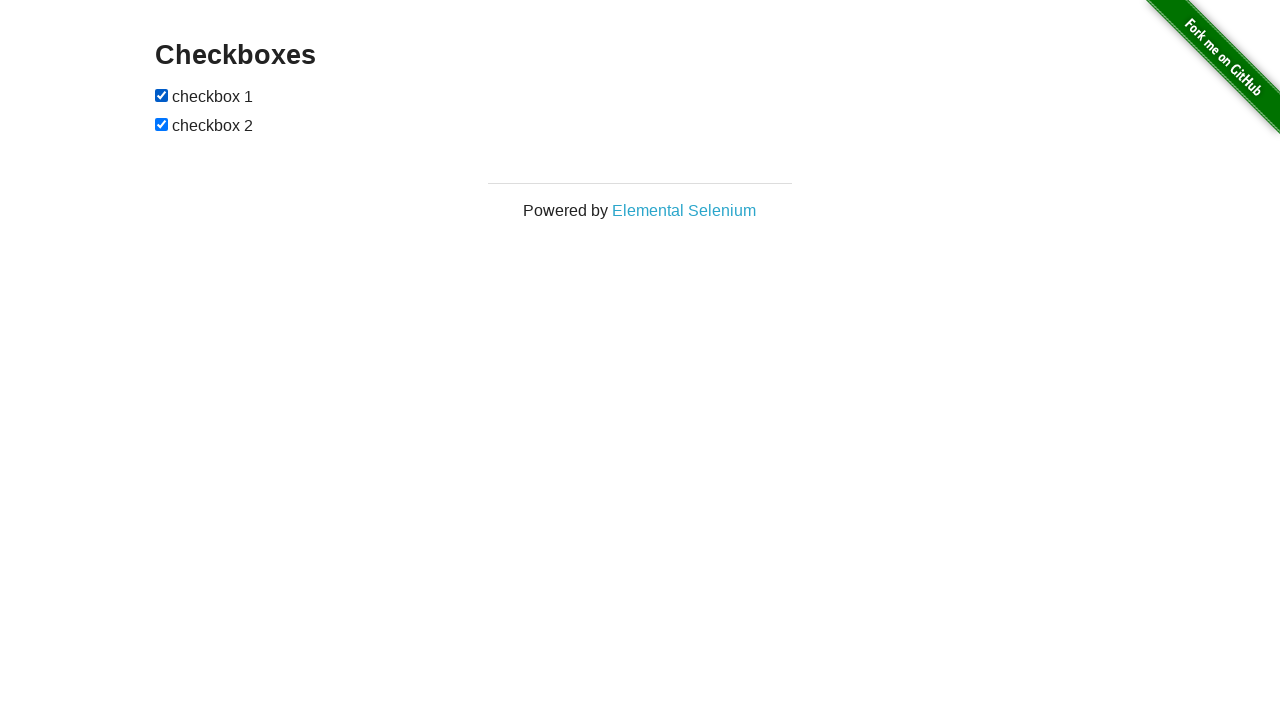

Verified first checkbox is now checked
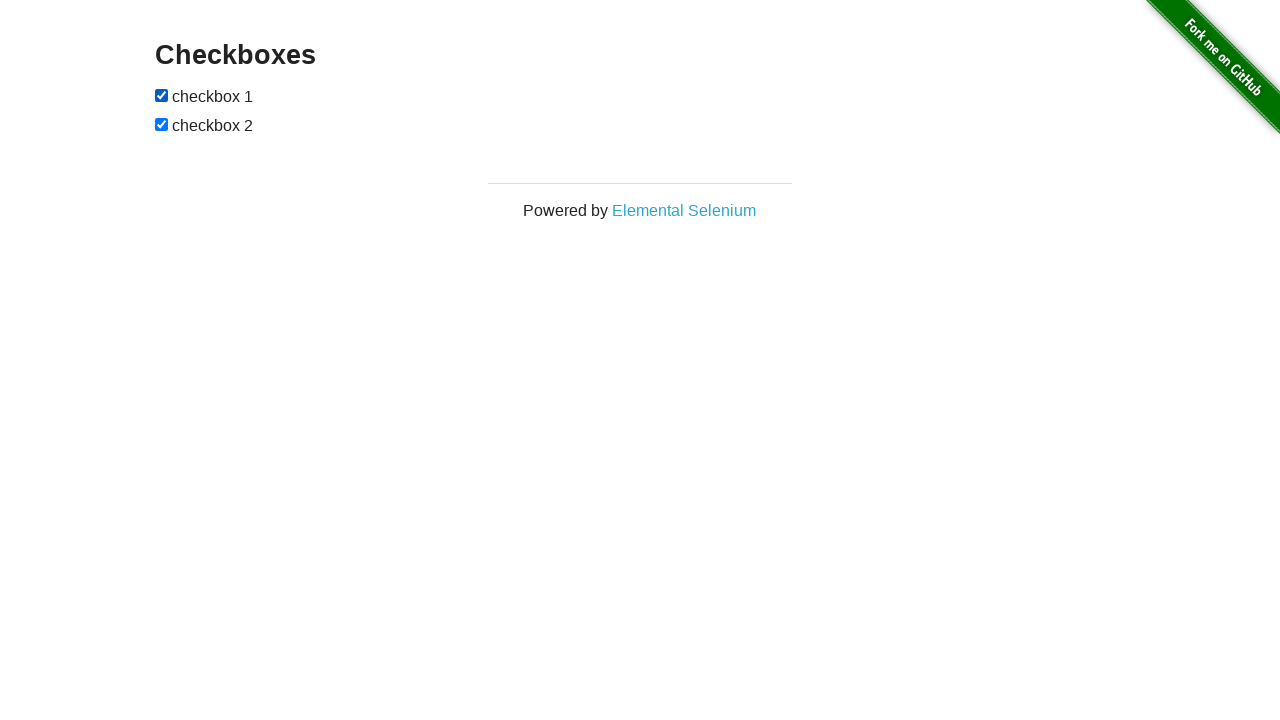

Verified second checkbox remains checked
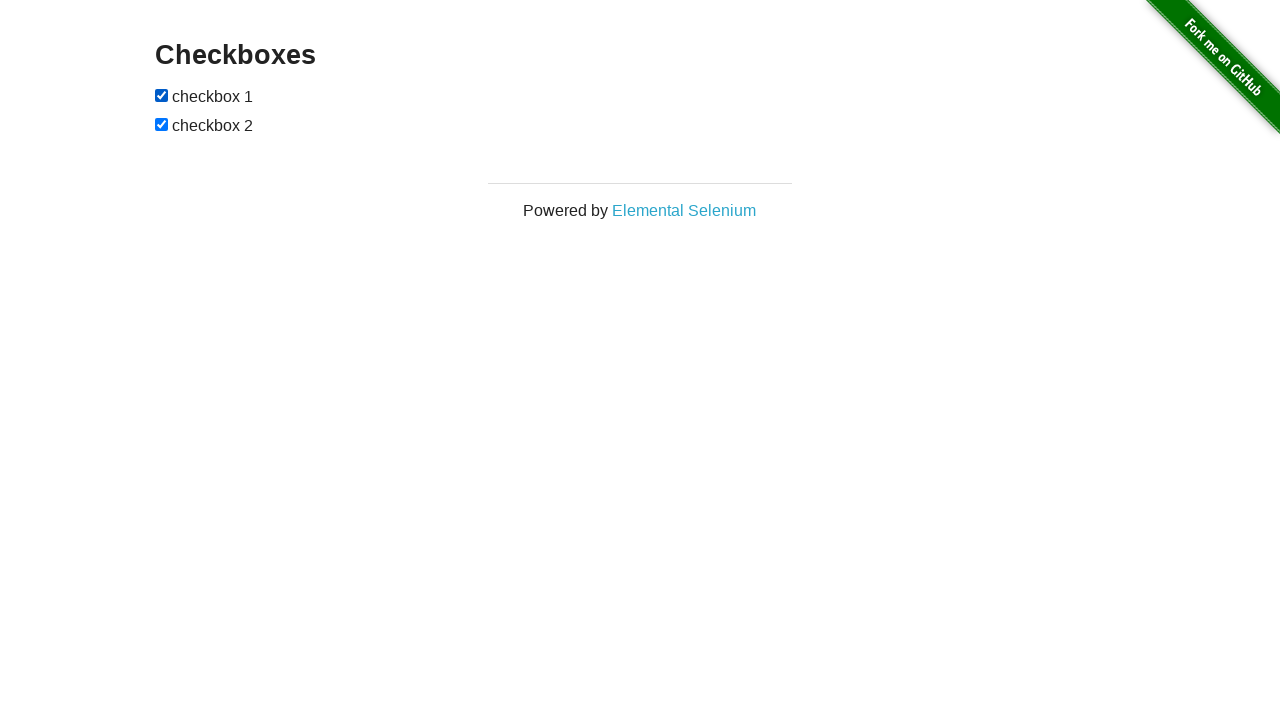

Clicked second checkbox at (162, 124) on xpath=(//input[@type='checkbox'])[2]
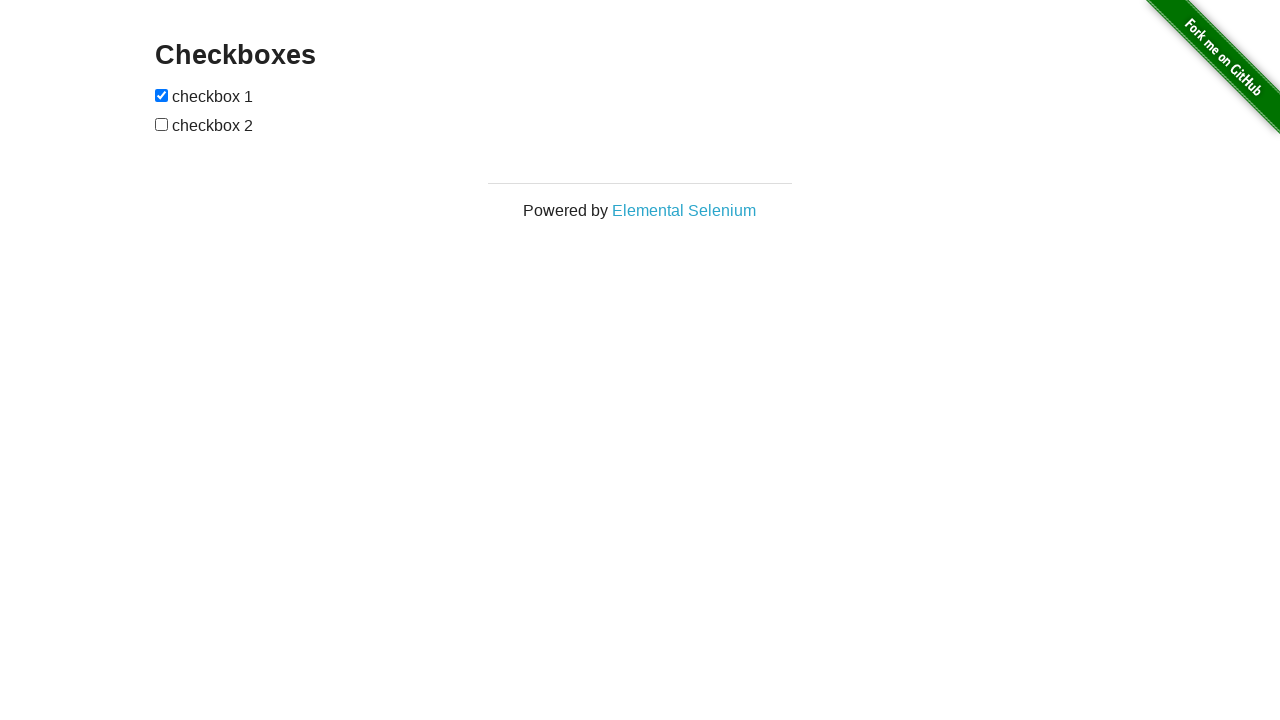

Verified second checkbox is now unchecked
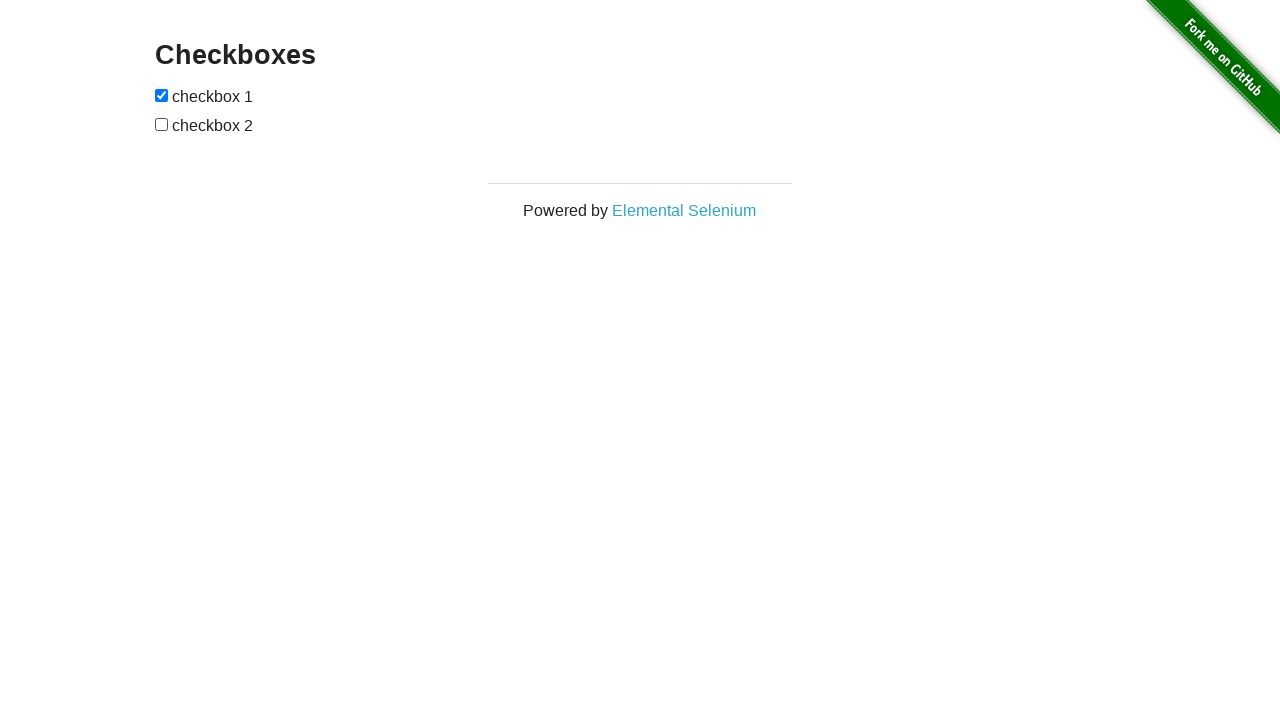

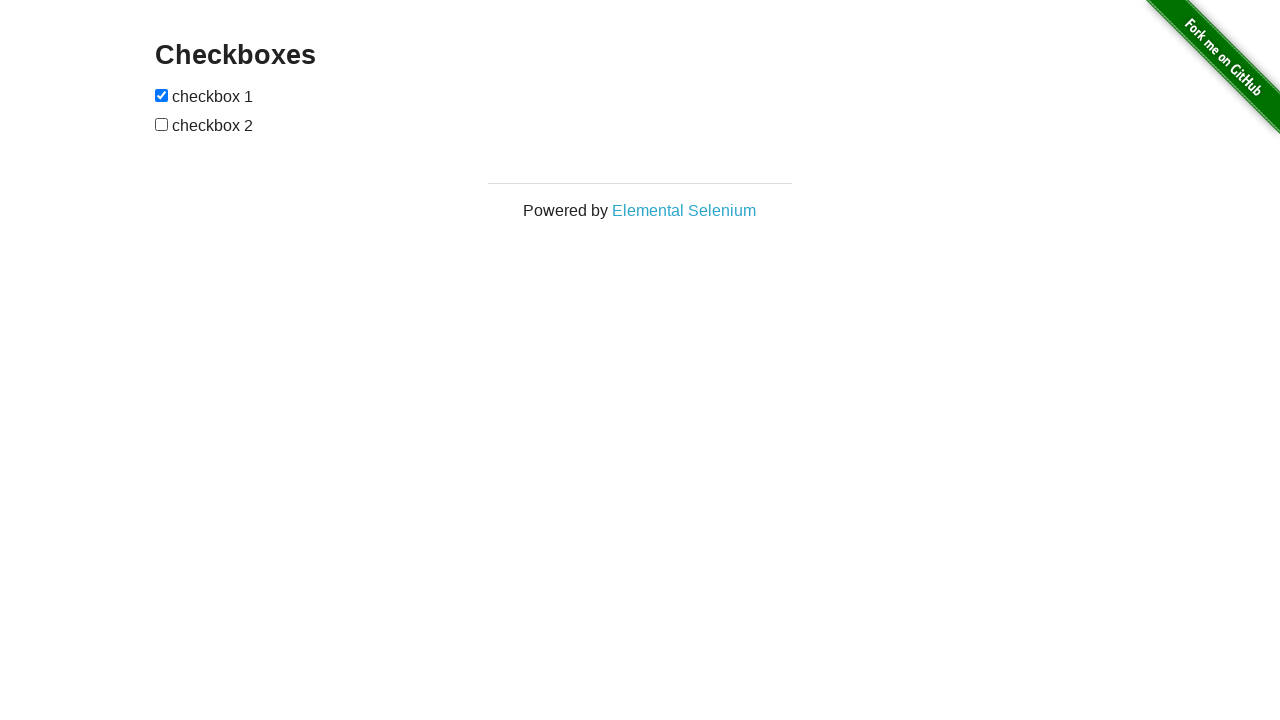